Tests sorting the Email column in ascending order by clicking the column header and verifying the text values are sorted alphabetically.

Starting URL: http://the-internet.herokuapp.com/tables

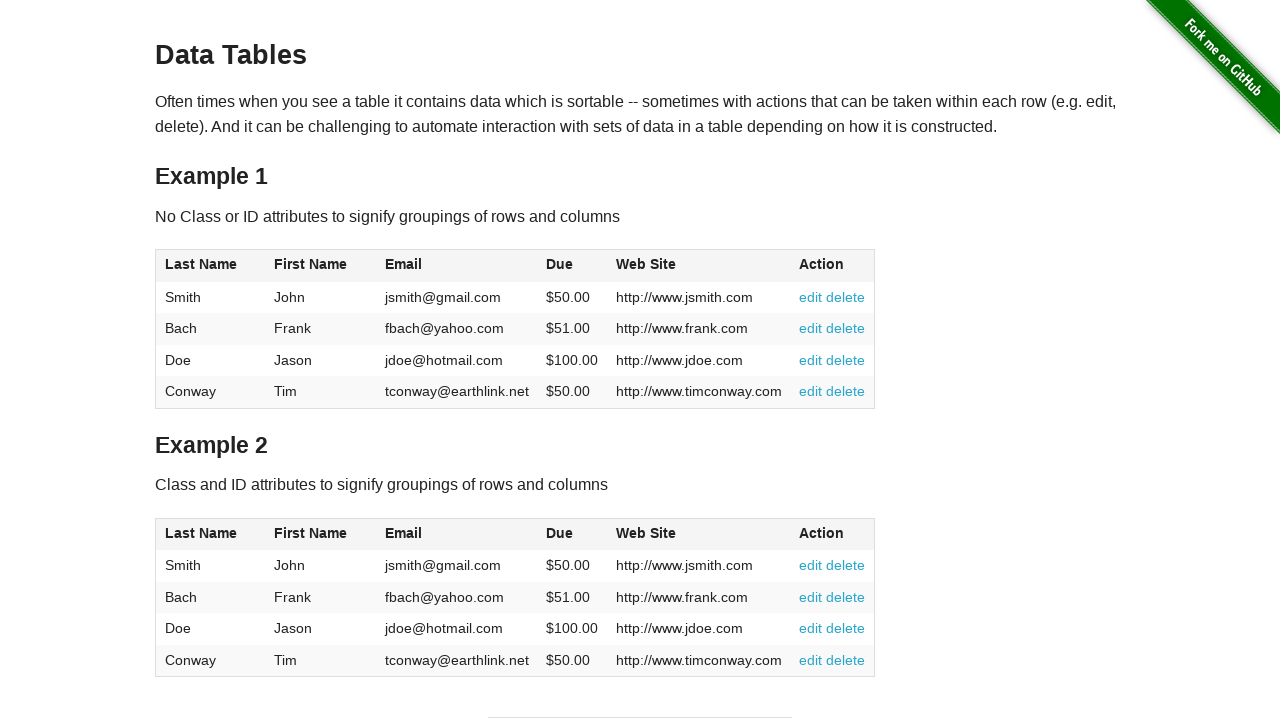

Clicked Email column header to sort in ascending order at (457, 266) on #table1 thead tr th:nth-of-type(3)
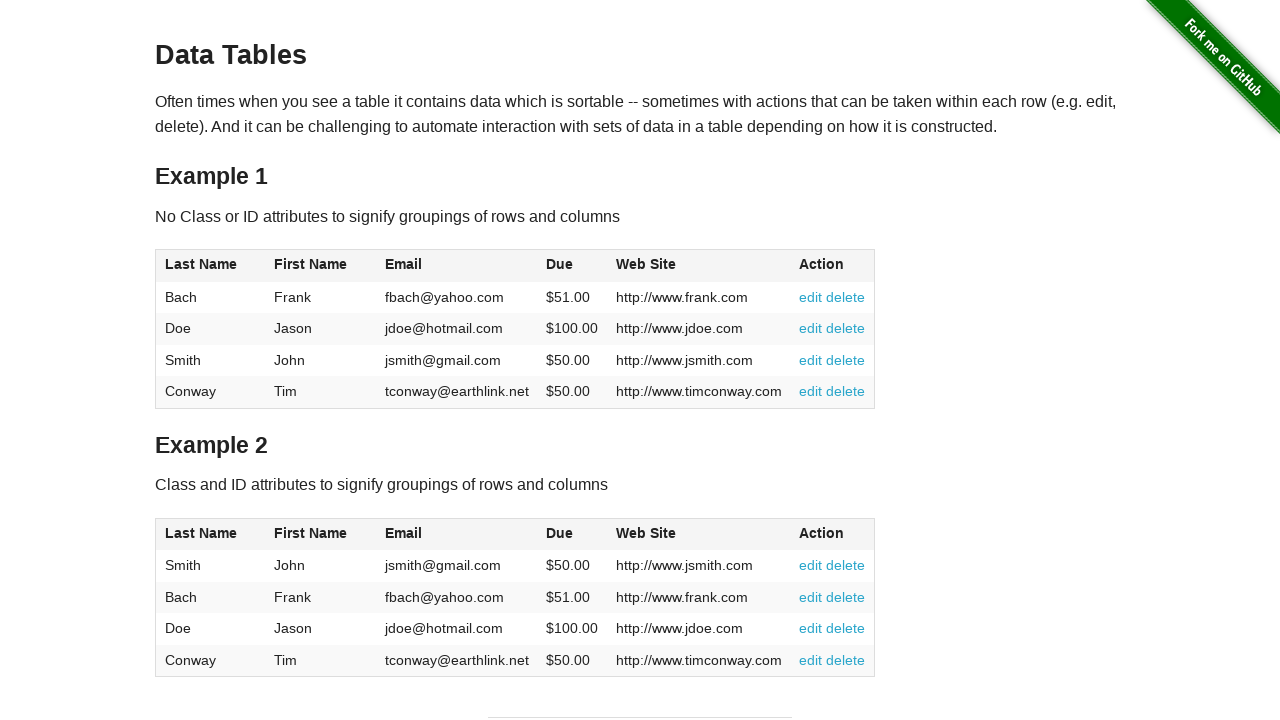

Email column elements loaded after sorting
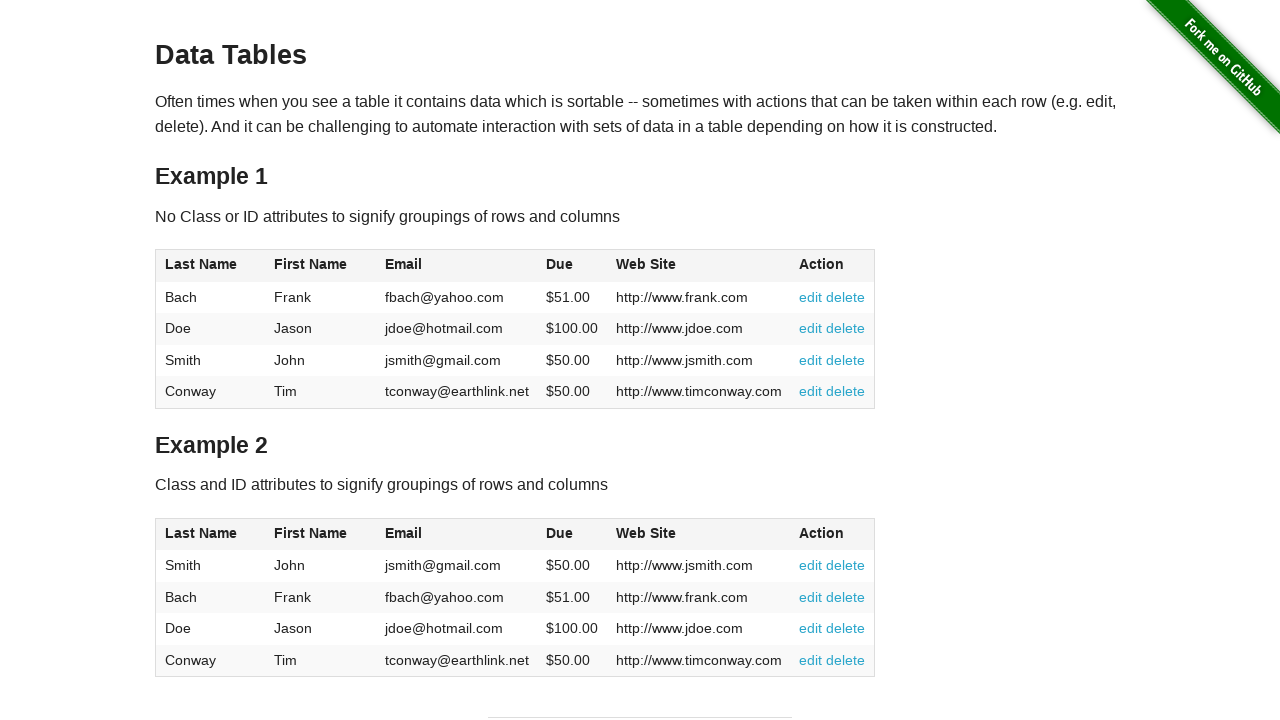

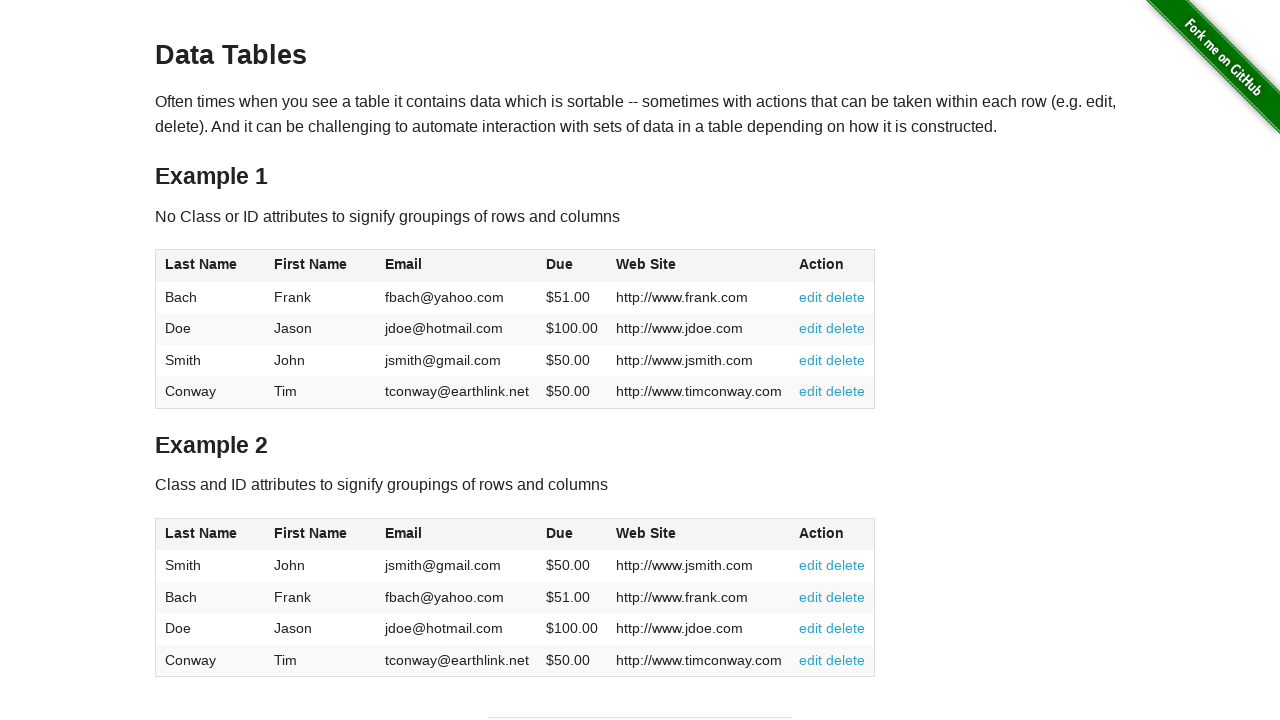